Tests dynamic controls by clicking Remove button, verifying "It's gone!" message appears, then clicking Add button and verifying "It's back!" message appears

Starting URL: https://the-internet.herokuapp.com/dynamic_controls

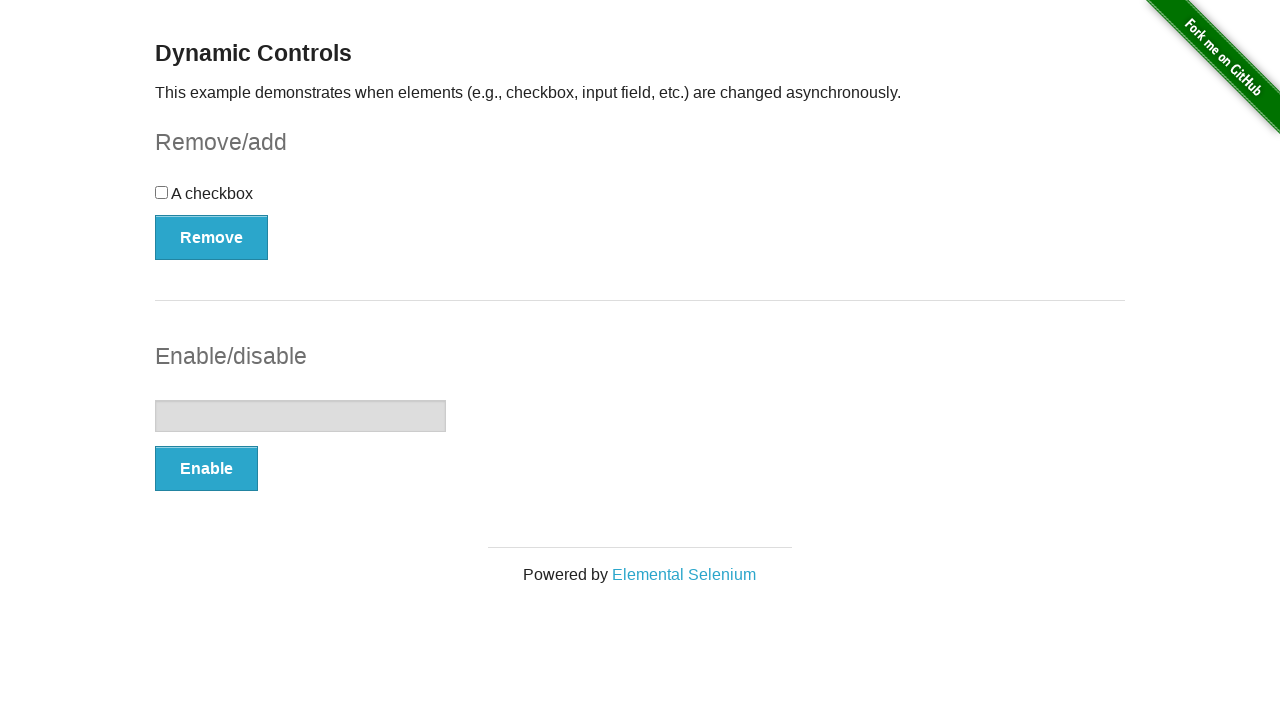

Navigated to dynamic controls page
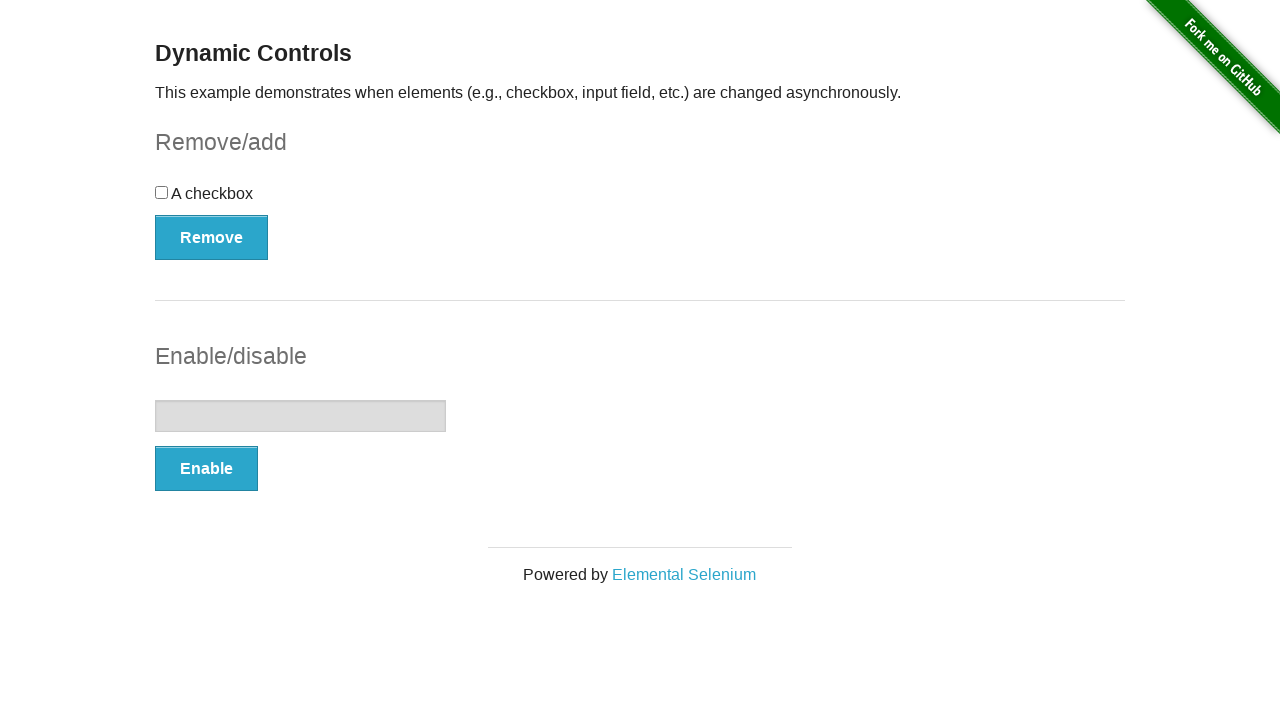

Clicked Remove button at (212, 237) on xpath=//button[.='Remove']
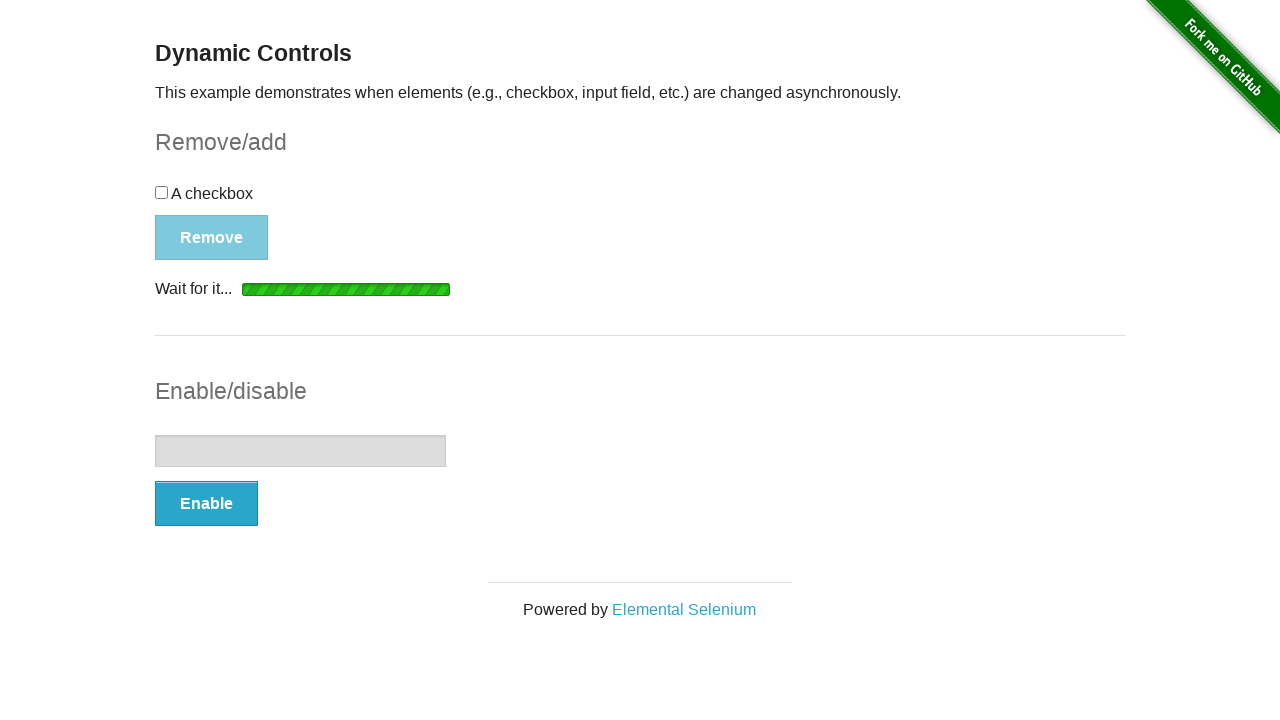

Verified "It's gone!" message appeared
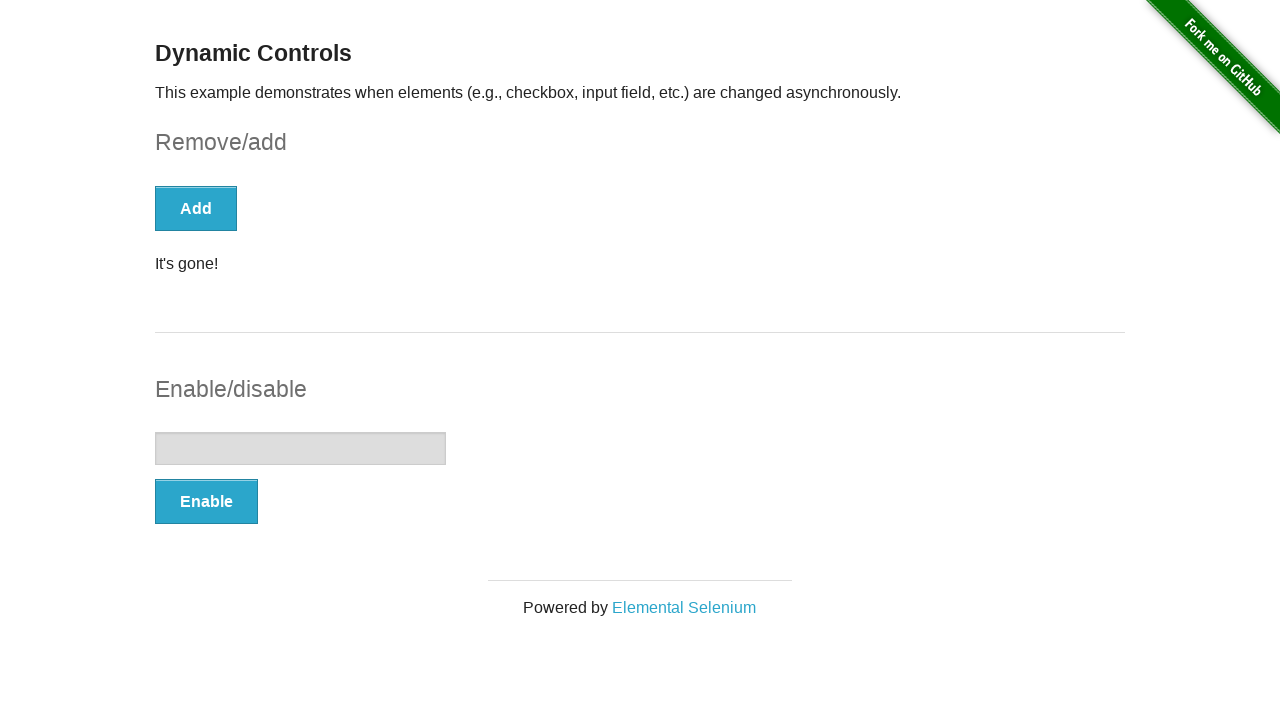

Clicked Add button at (196, 208) on xpath=//button[text()='Add']
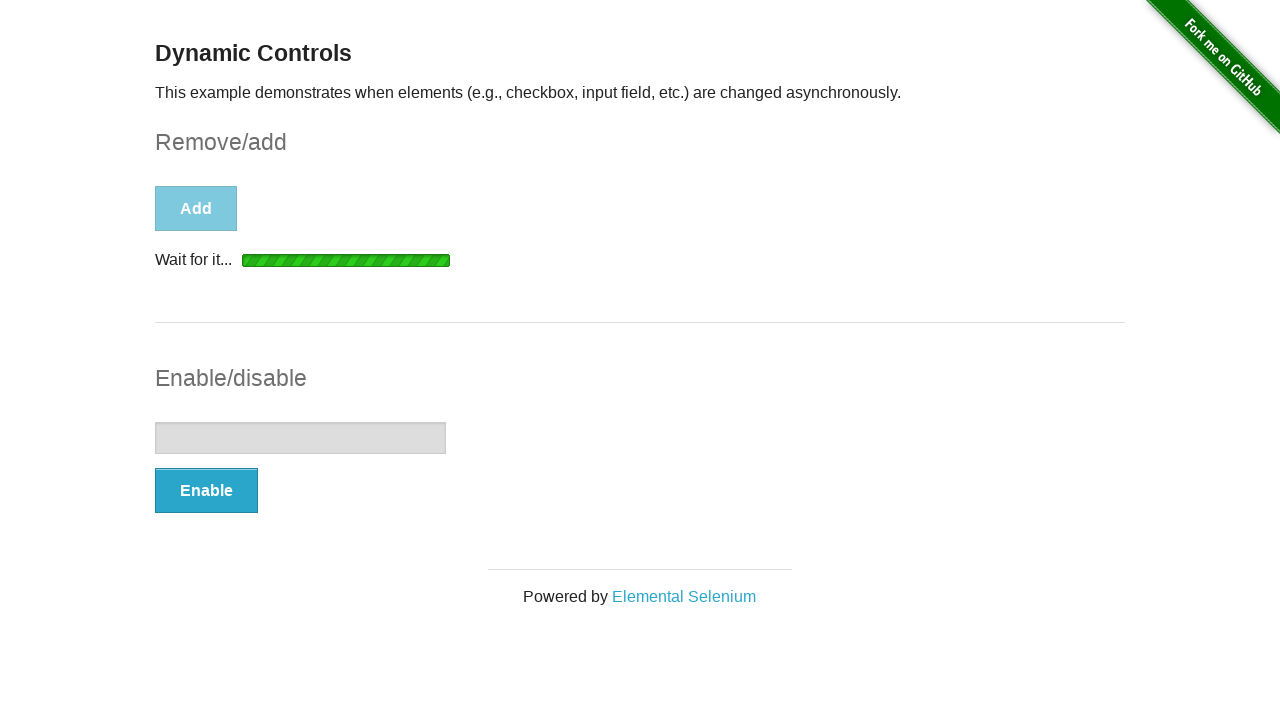

Verified "It's back!" message appeared
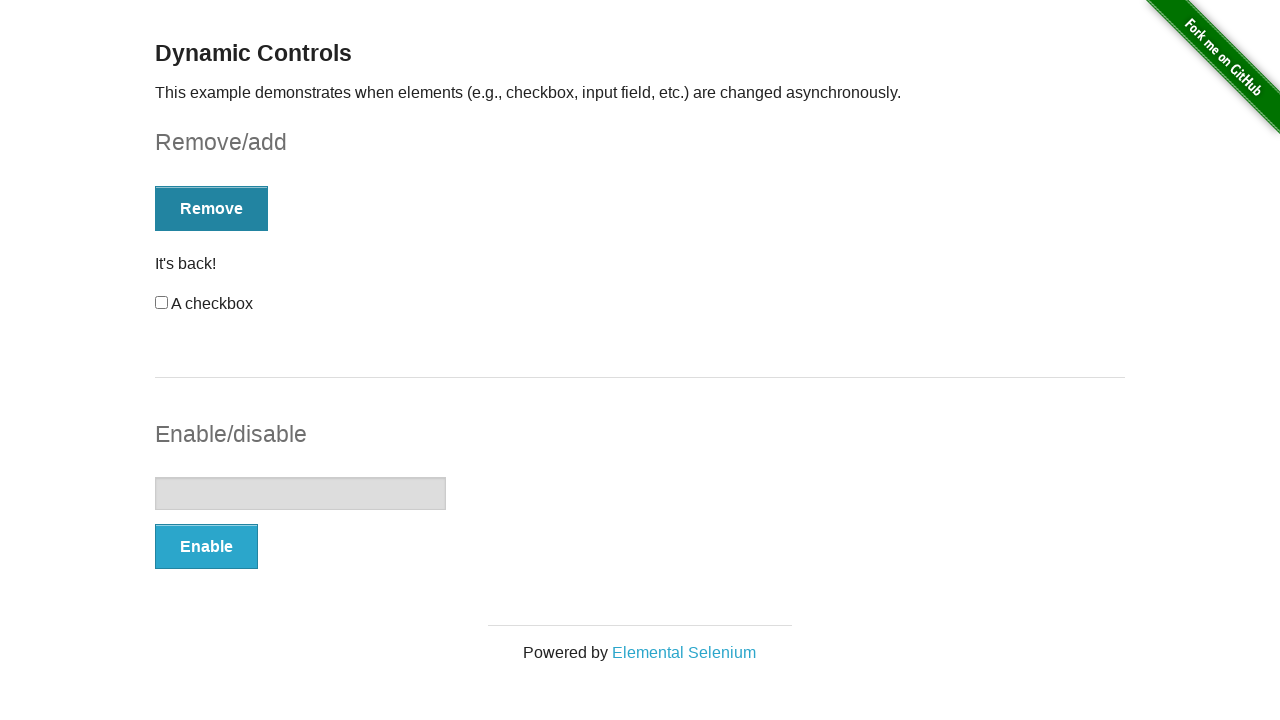

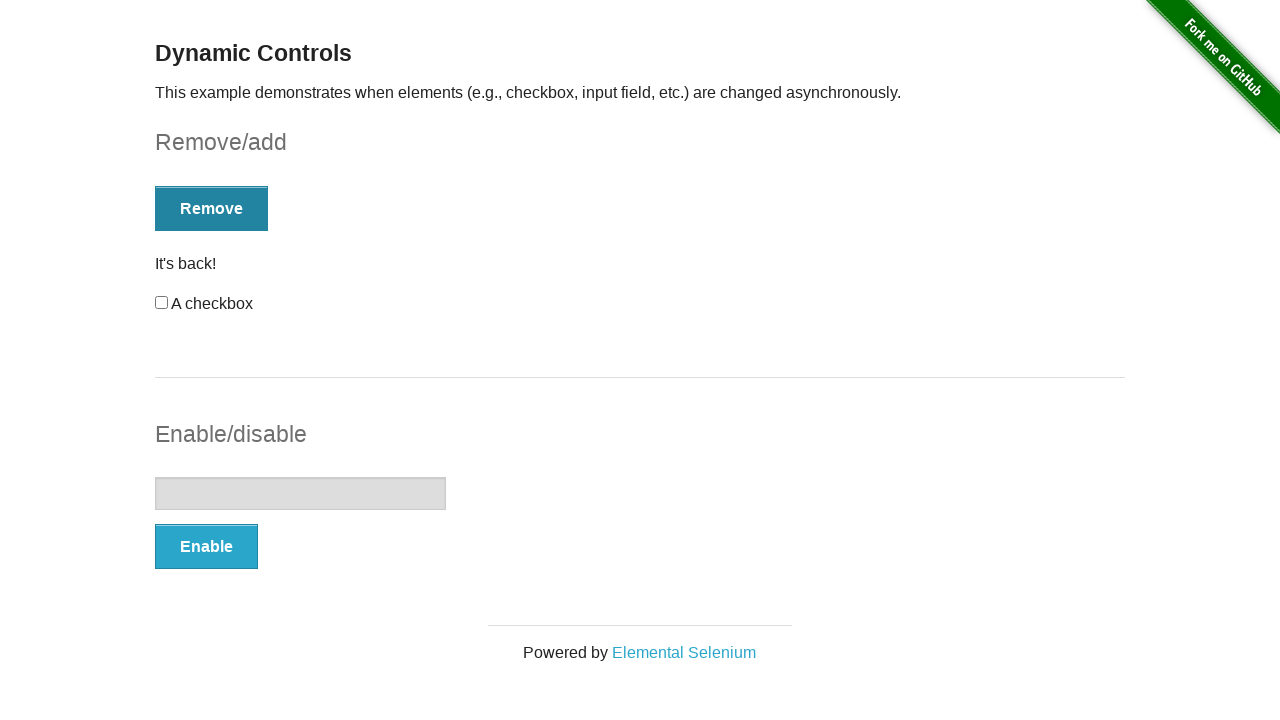